Tests dropdown functionality by navigating to the dropdown page, selecting an option by text, and verifying the selection

Starting URL: http://the-internet.herokuapp.com

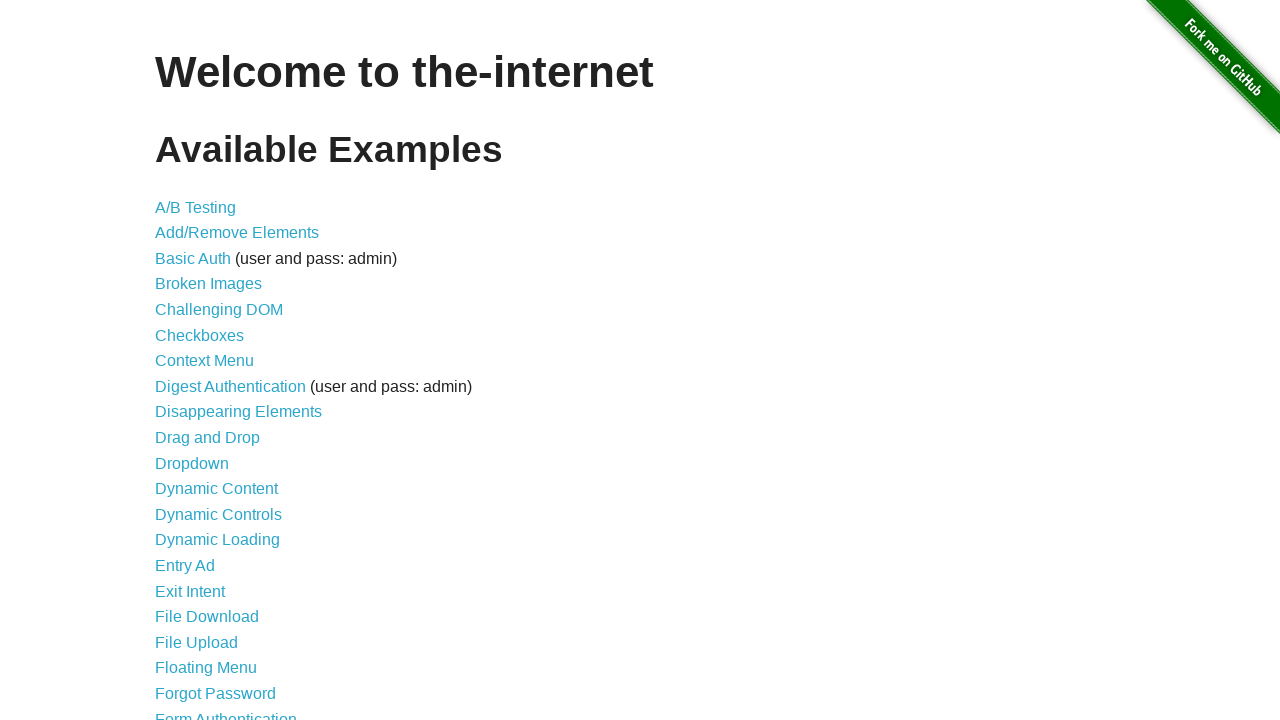

Clicked on Dropdown link from homepage at (192, 463) on a[href='/dropdown']
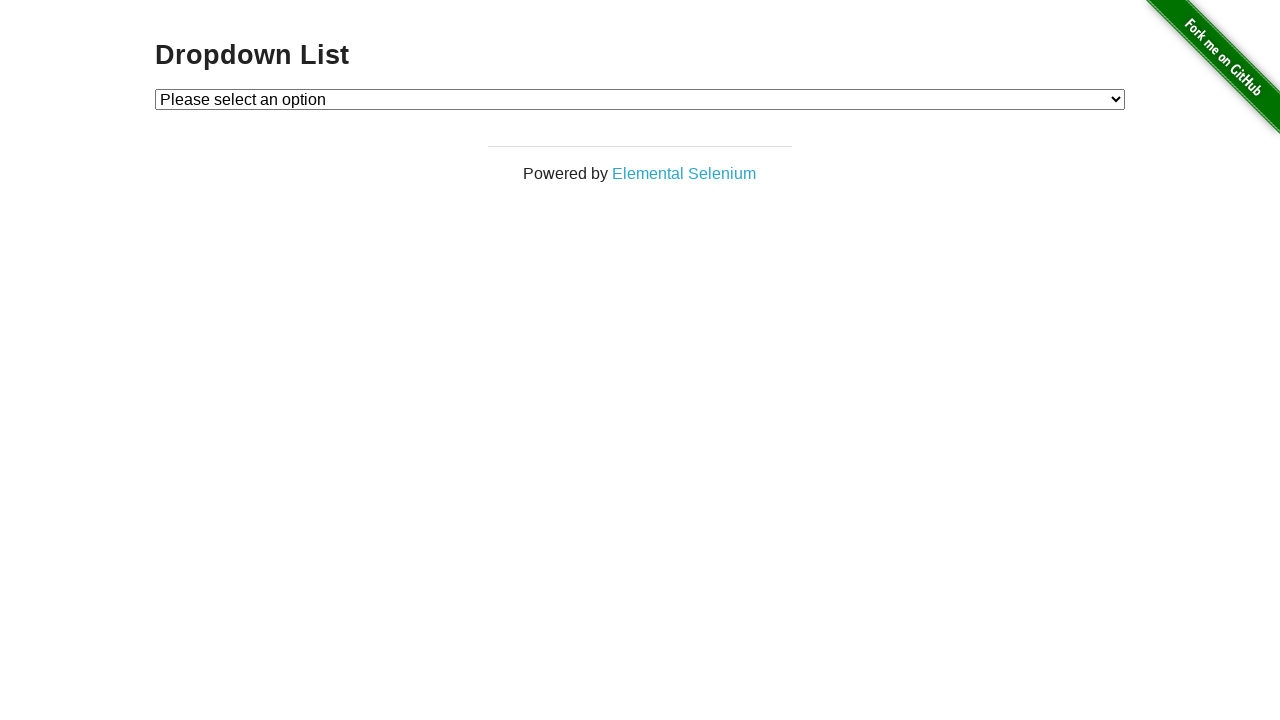

Dropdown page loaded successfully
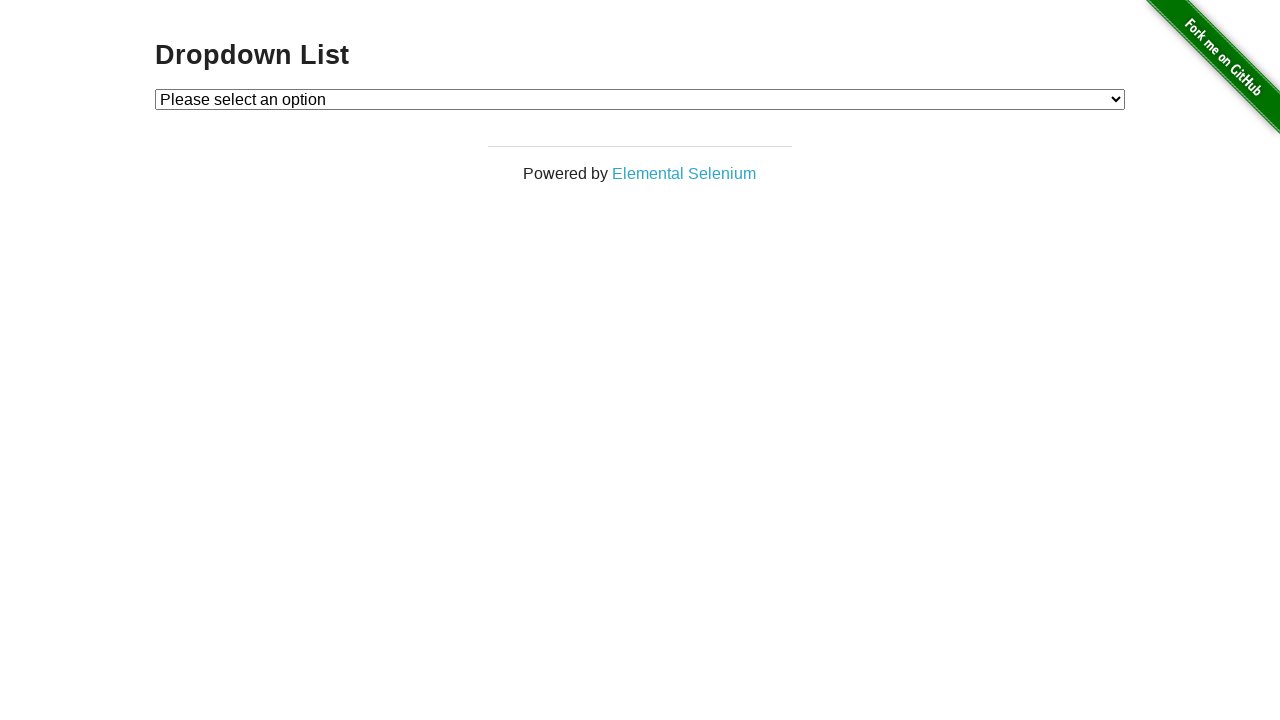

Selected 'Option 1' from the dropdown menu on #dropdown
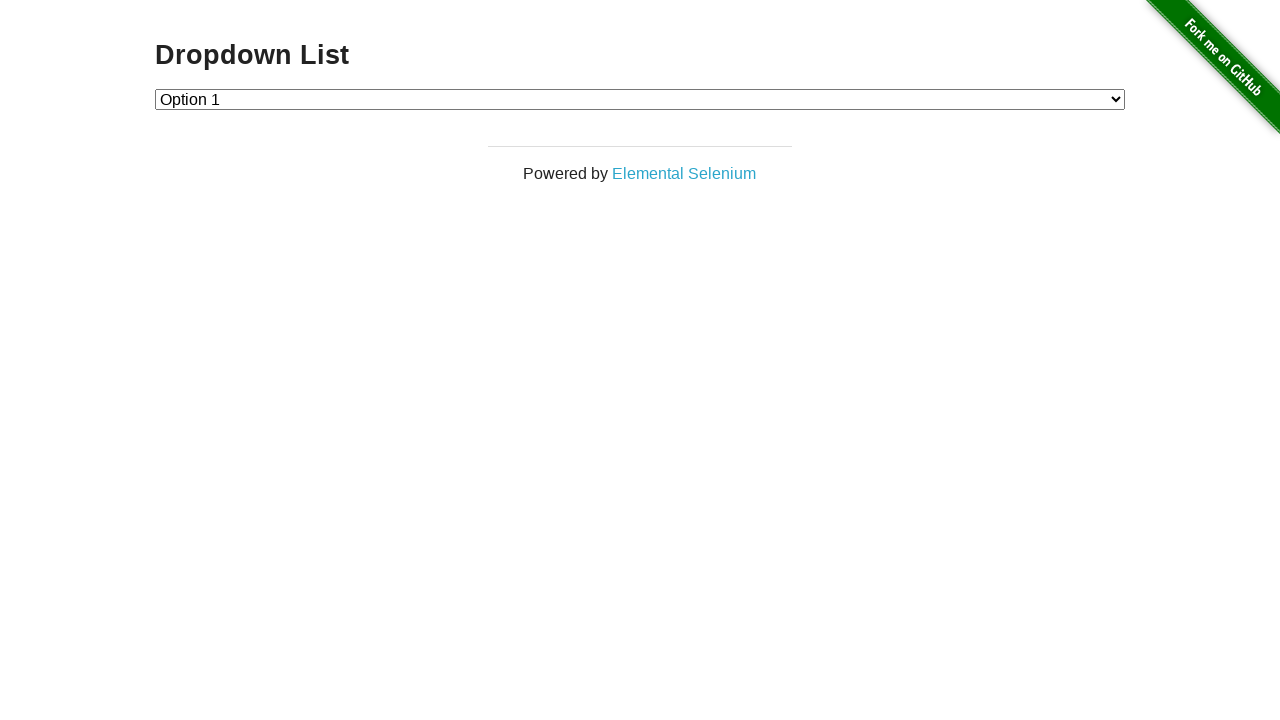

Retrieved the selected dropdown value
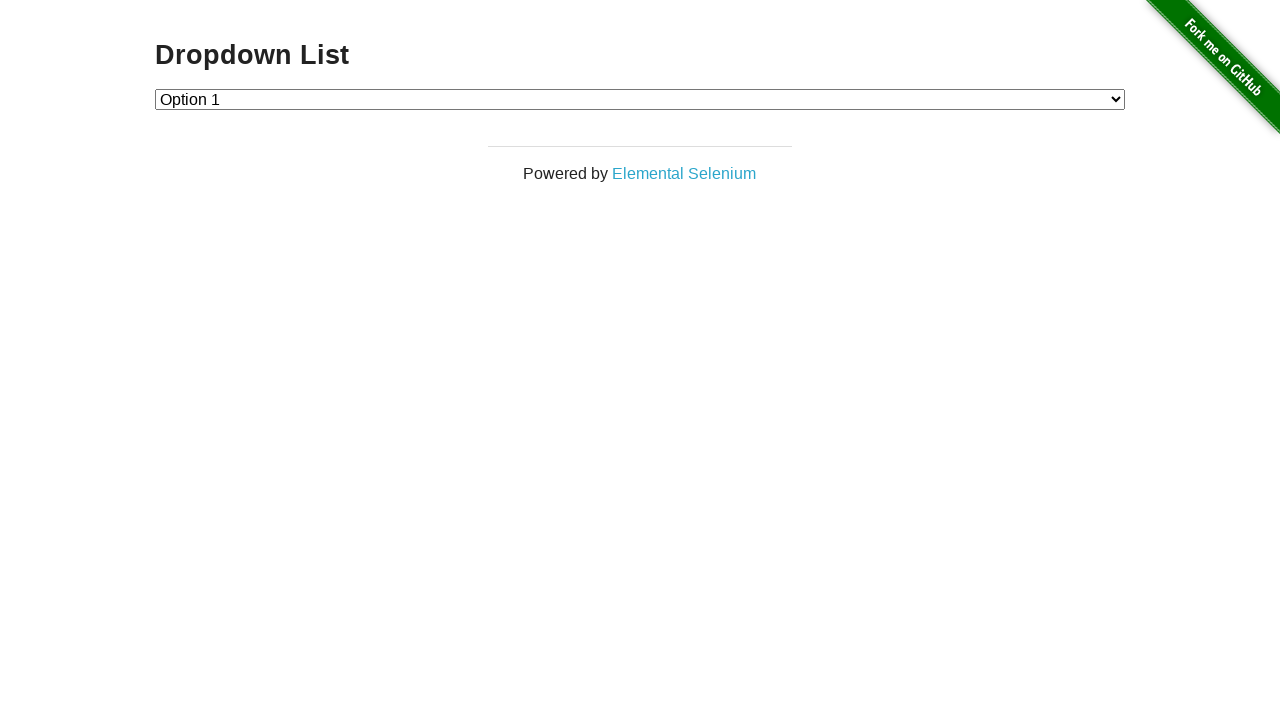

Verified that Option 1 is correctly selected (value: 1)
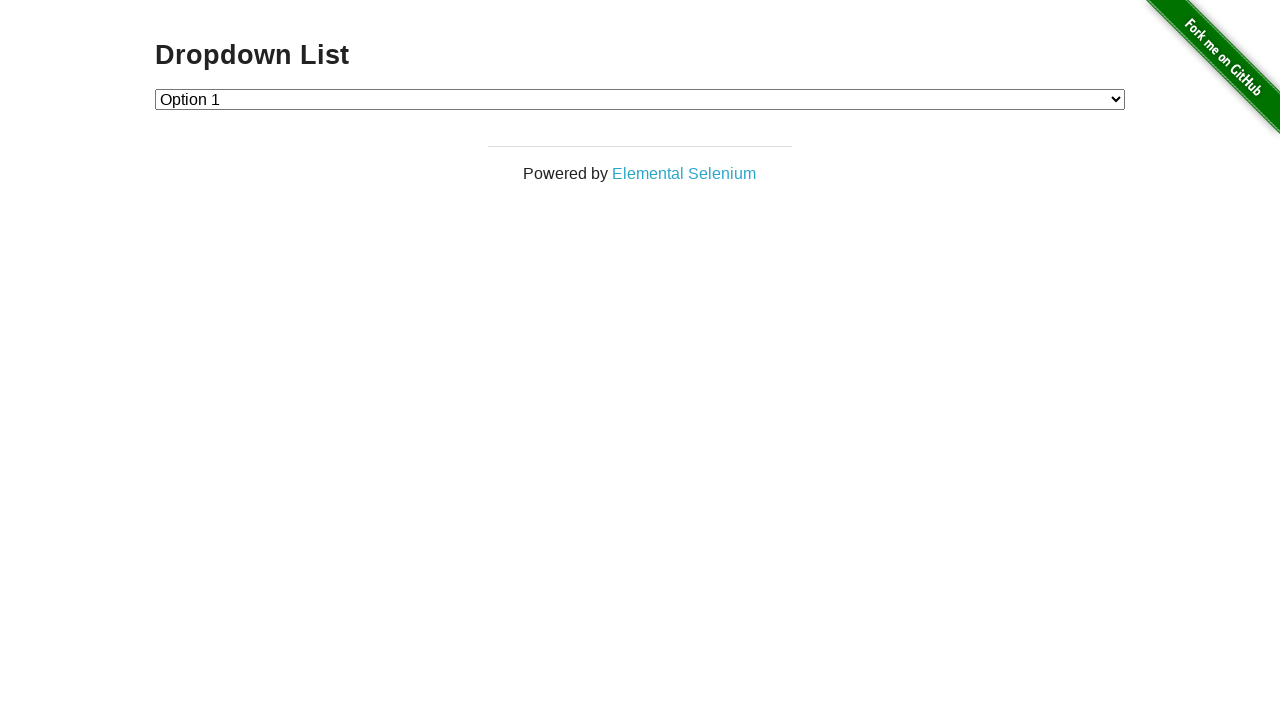

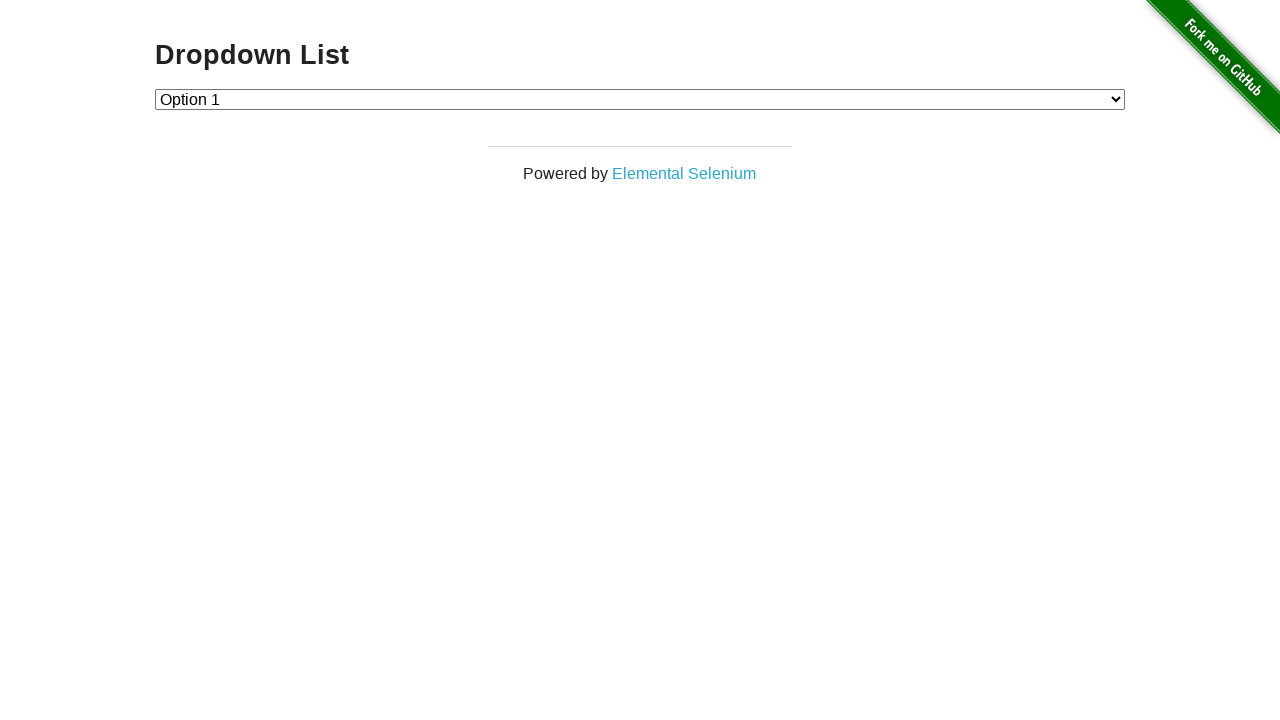